Tests web form text input functionality by typing text into an input field, verifying the value, then clearing the field and verifying it's empty.

Starting URL: https://bonigarcia.dev/selenium-webdriver-java/web-form.html

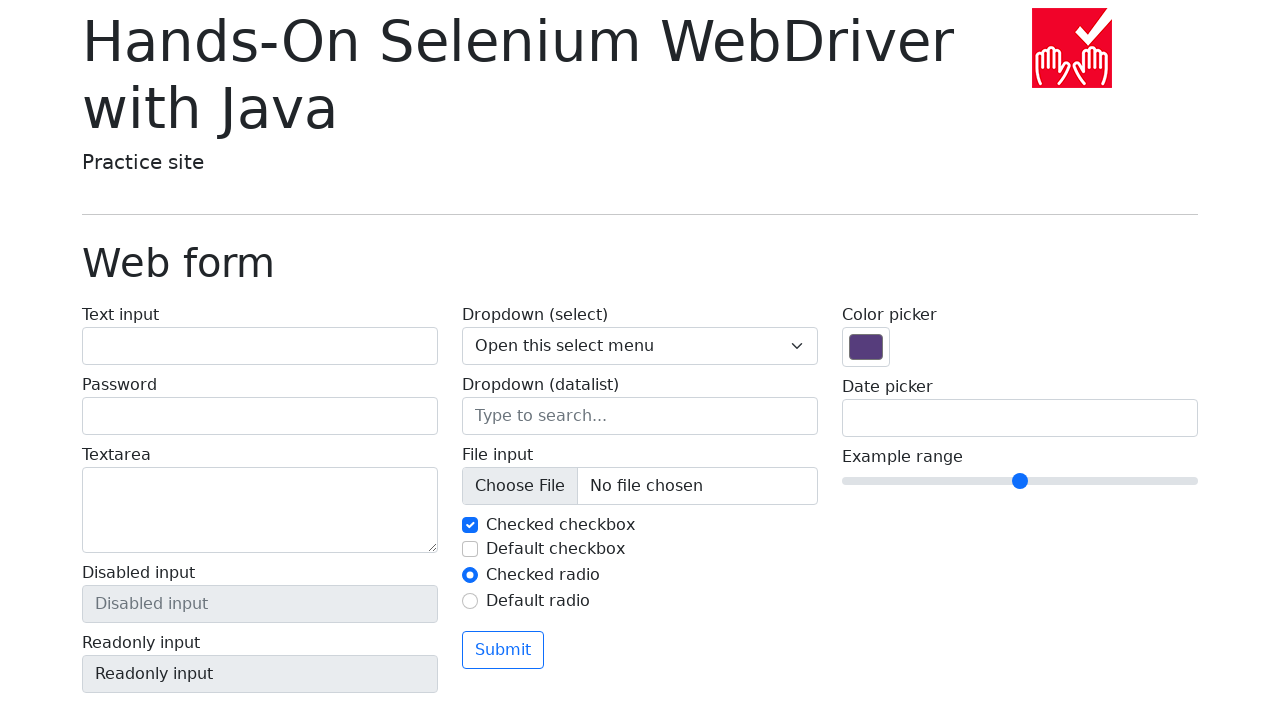

Typed 'Hello World!' into the text input field on input[name='my-text']
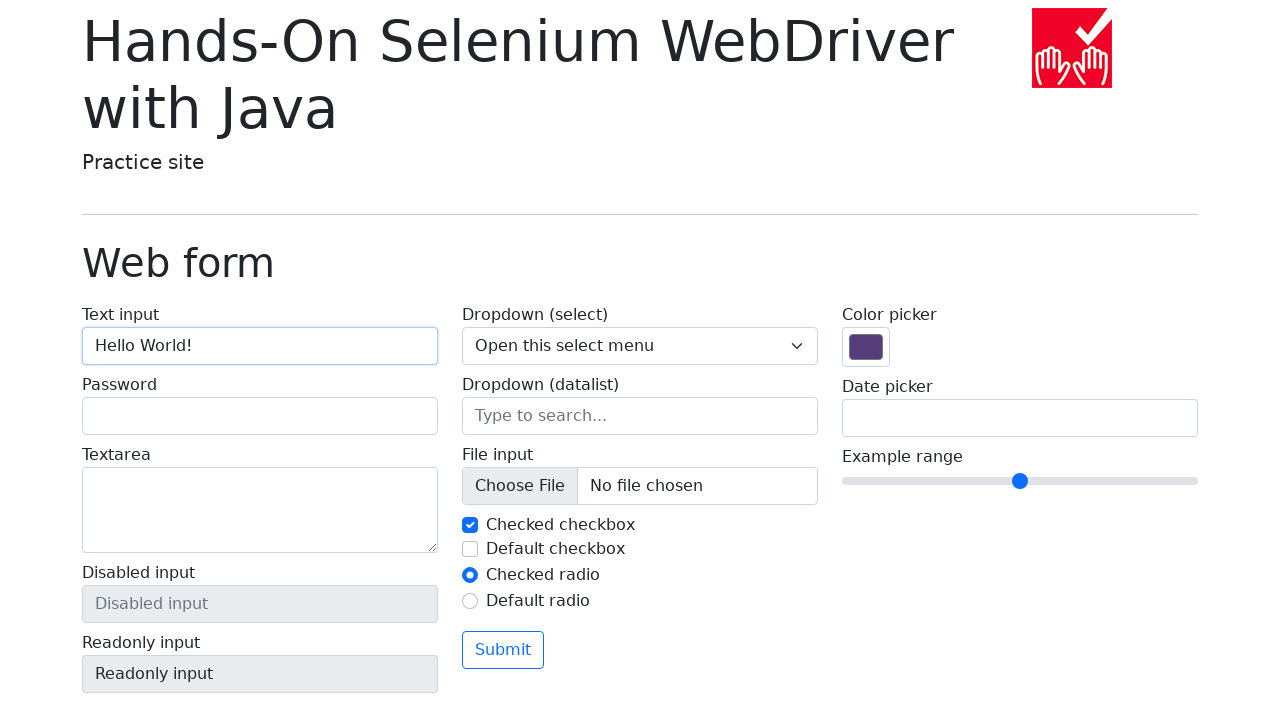

Retrieved input value to verify it equals 'Hello World!'
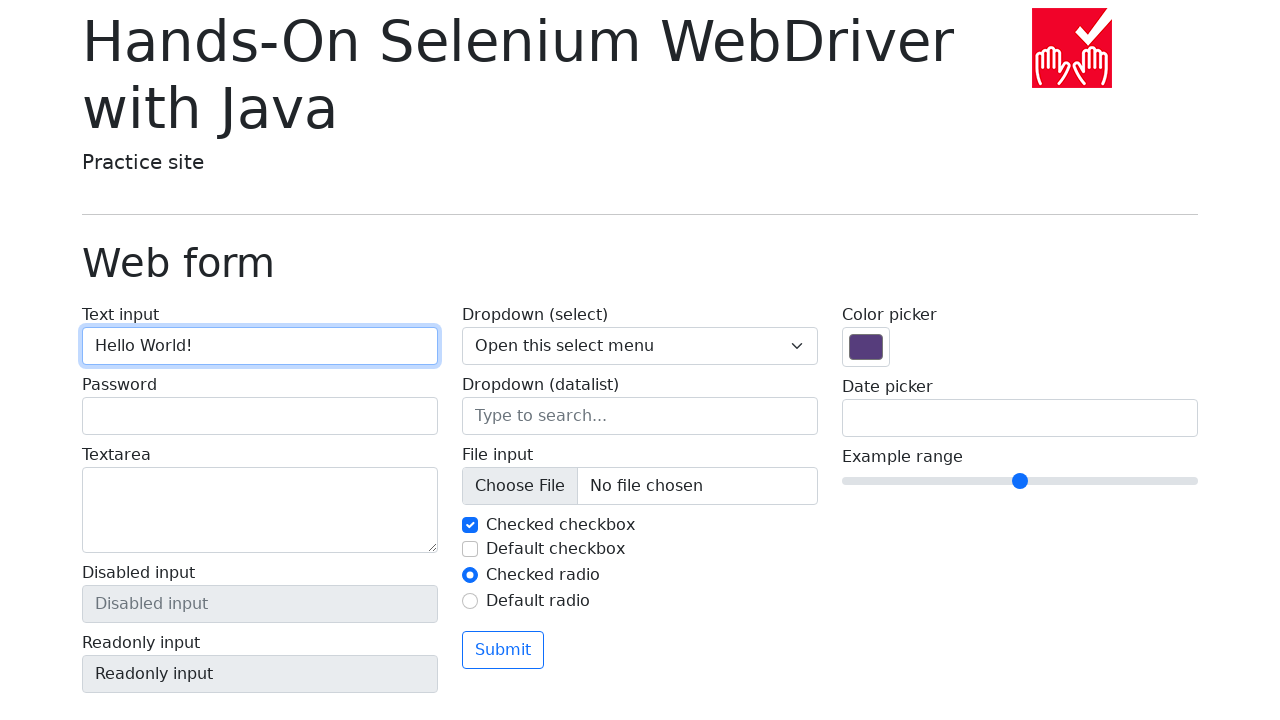

Assertion passed: input value is 'Hello World!'
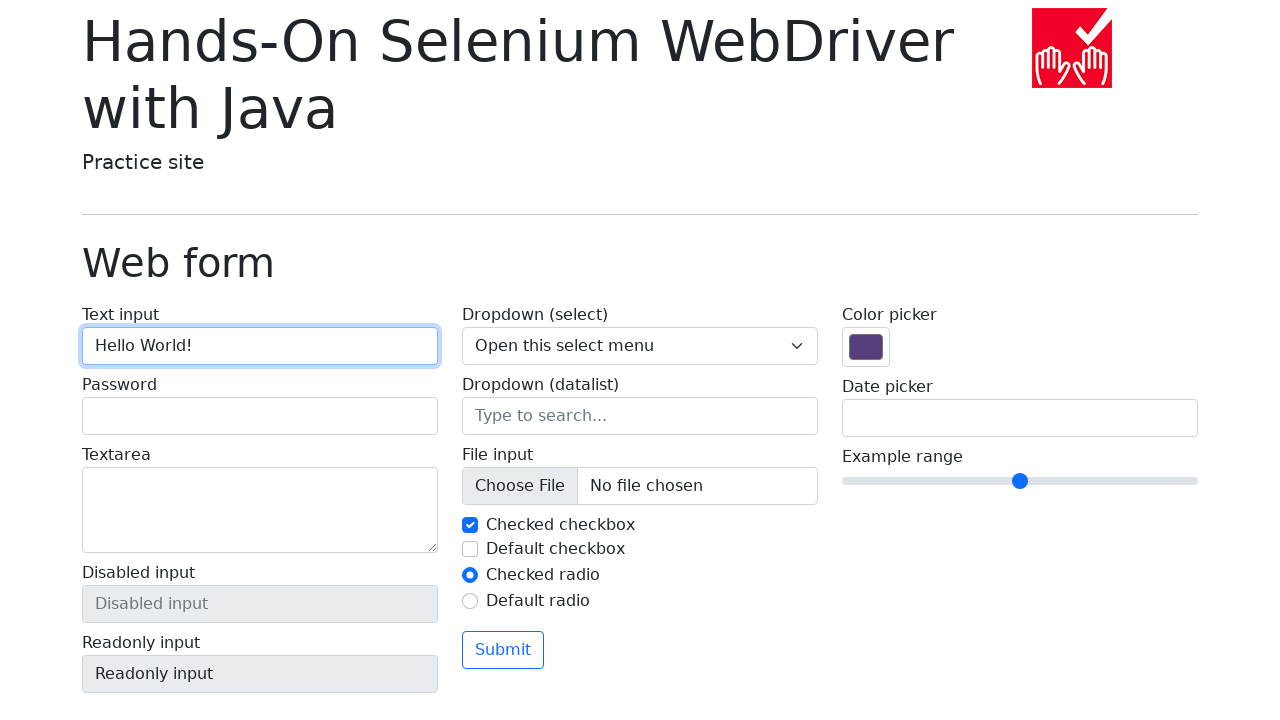

Cleared the text input field on input[name='my-text']
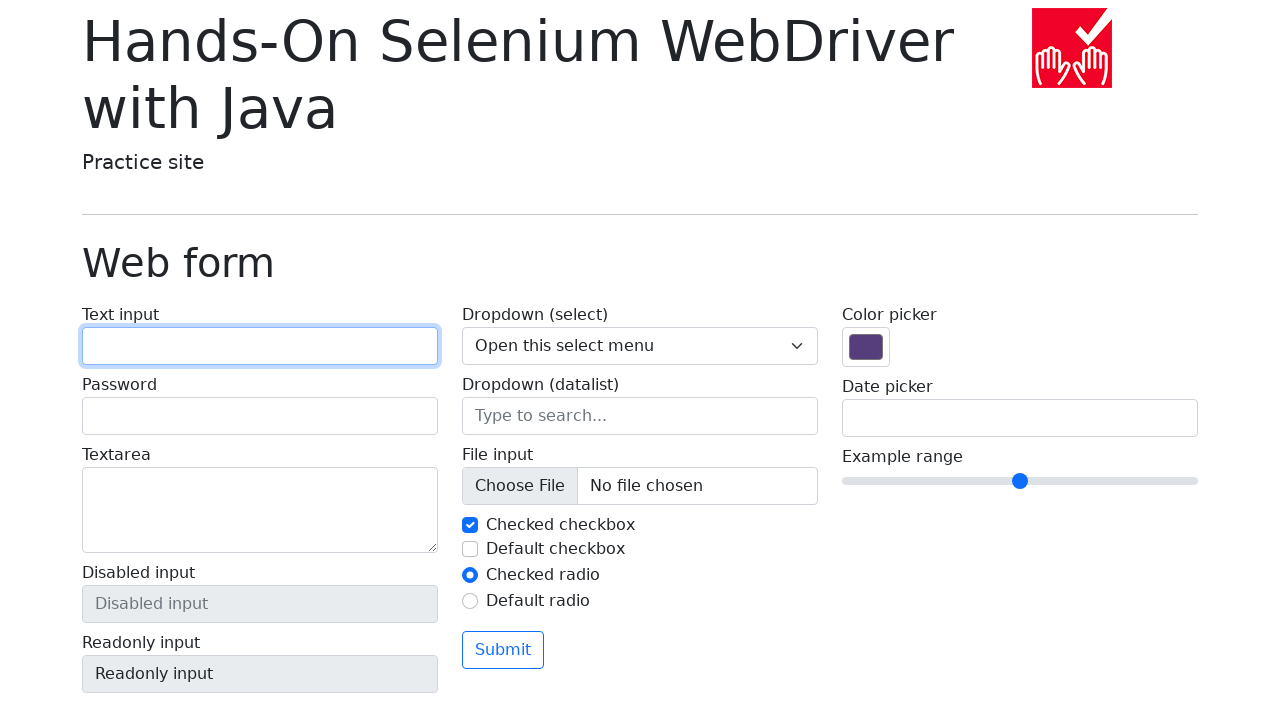

Retrieved input value to verify it is empty
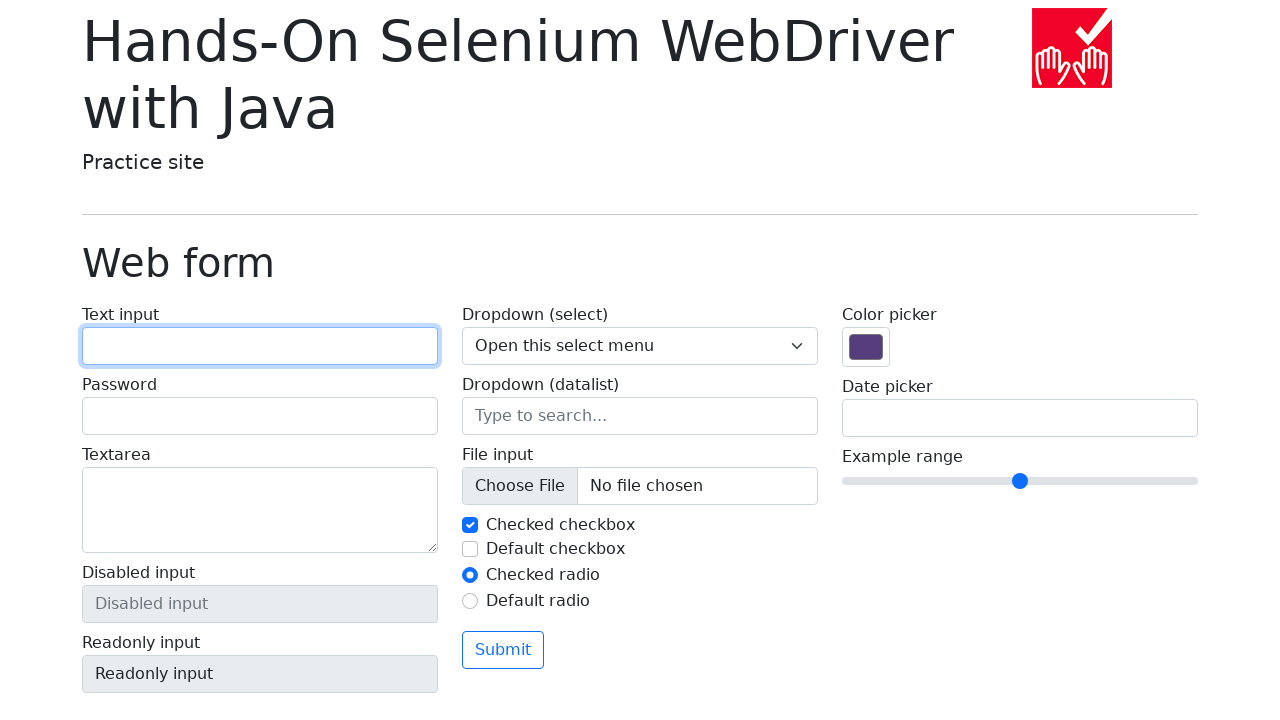

Assertion passed: input field is empty
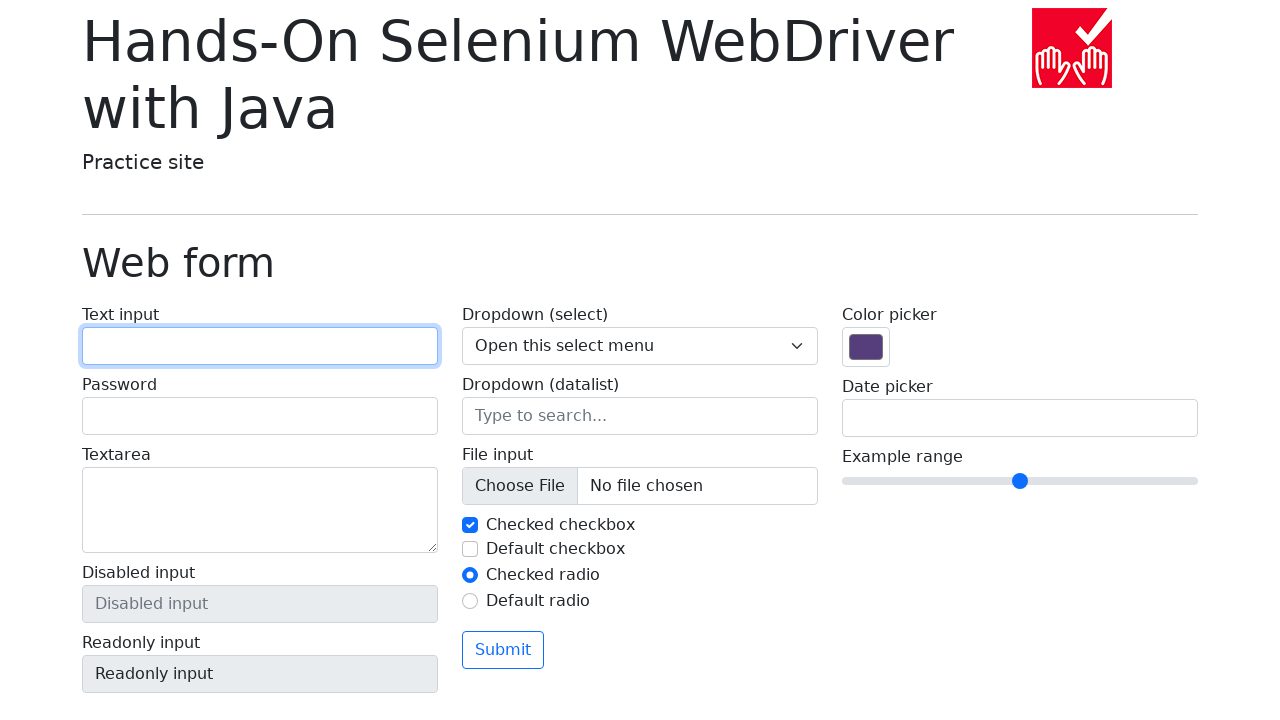

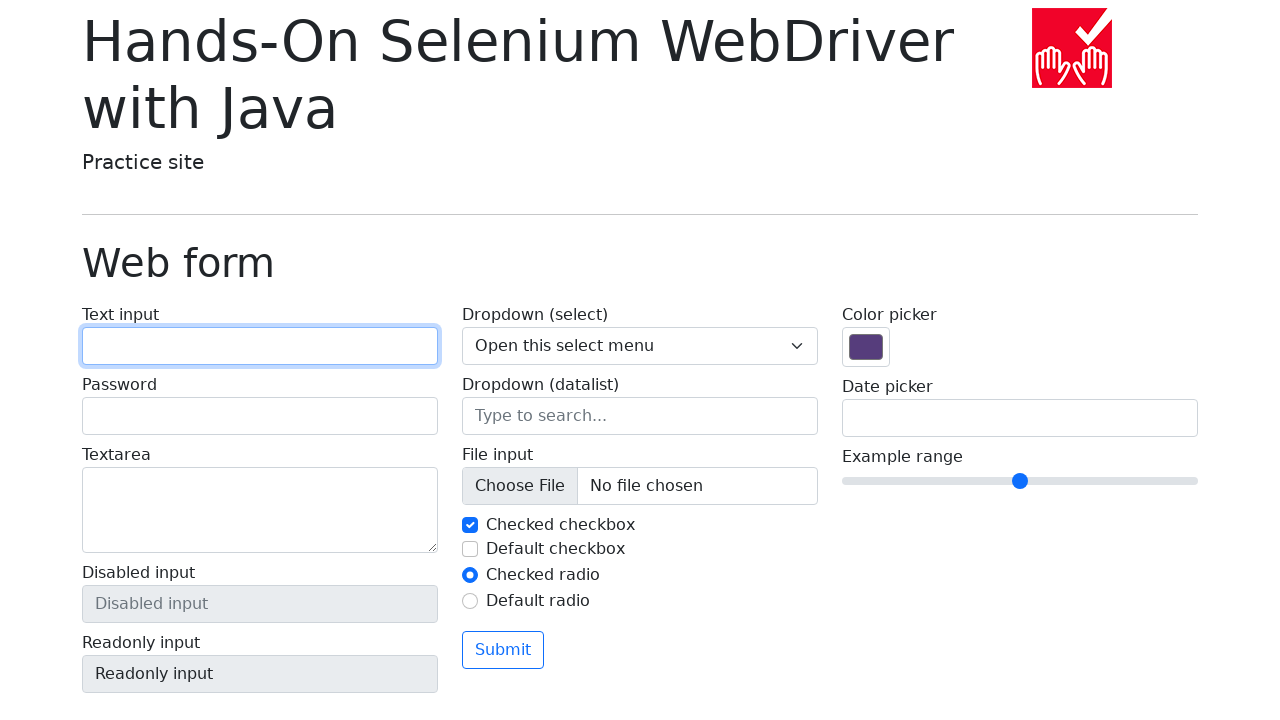